Tests the date picker functionality by clearing the existing date and entering a new date that is 10 days from today

Starting URL: https://demoqa.com/date-picker

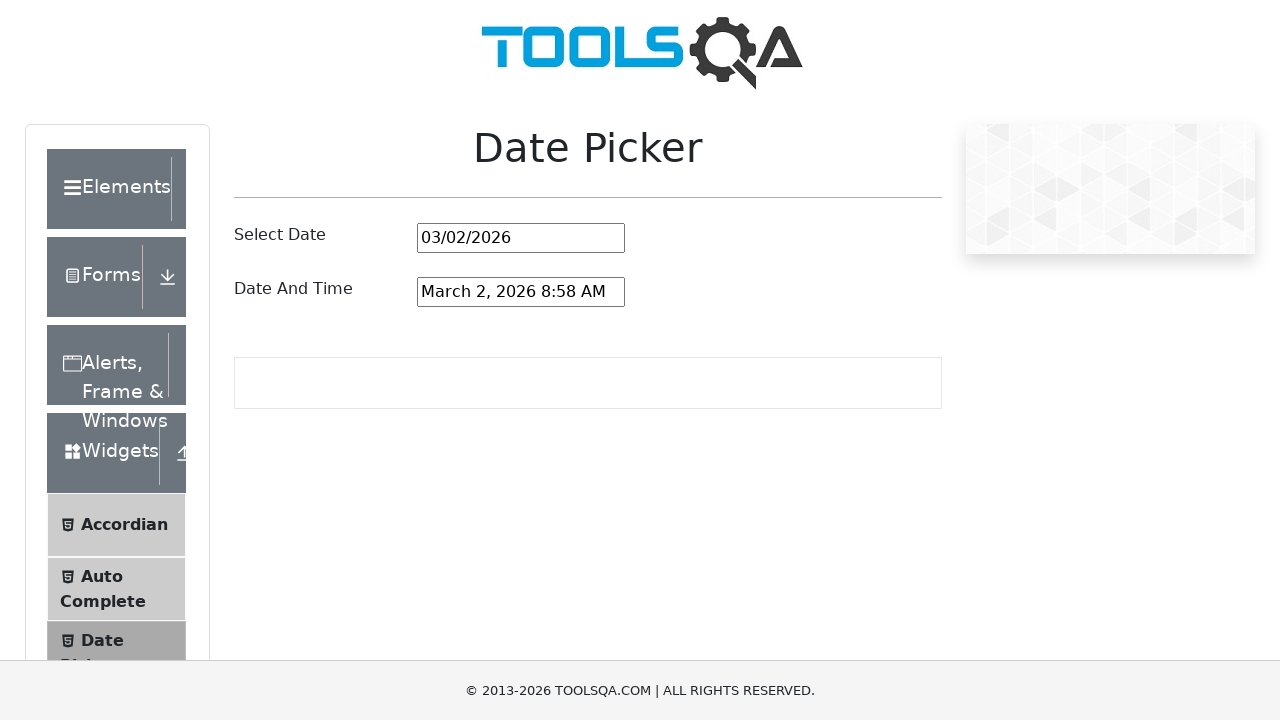

Located date picker input element
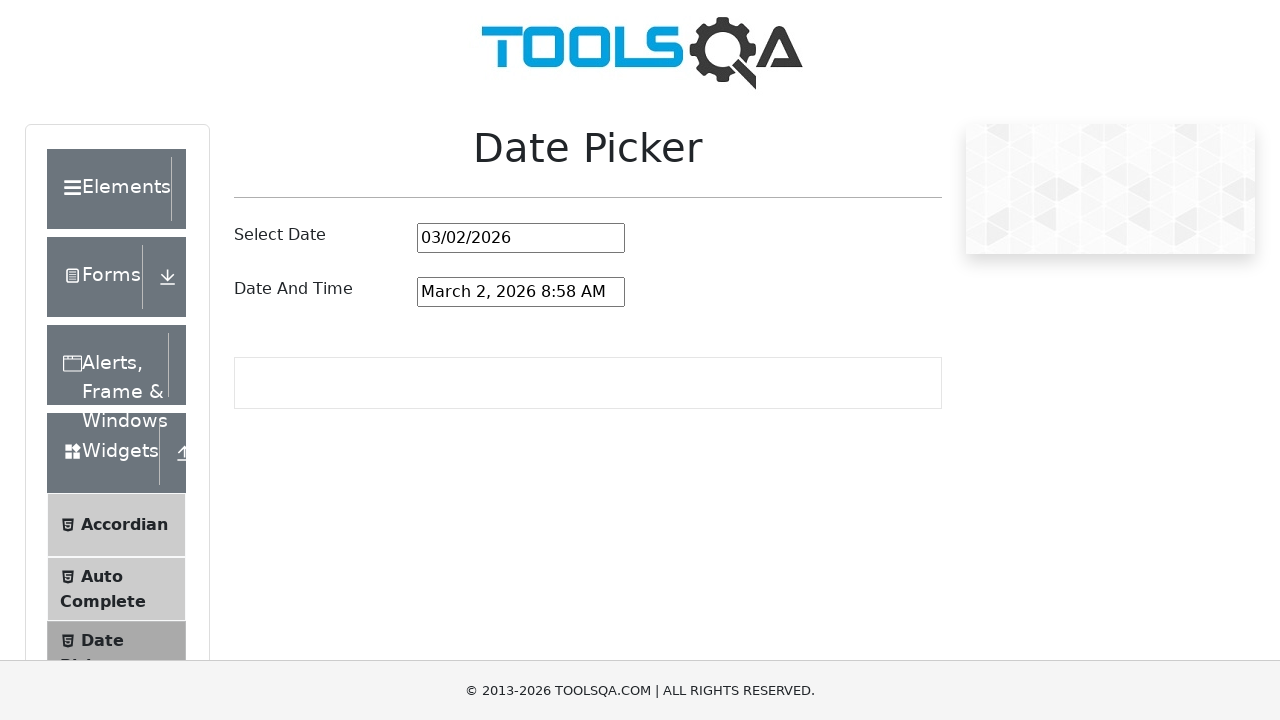

Clicked on date picker input field at (521, 238) on input#datePickerMonthYearInput
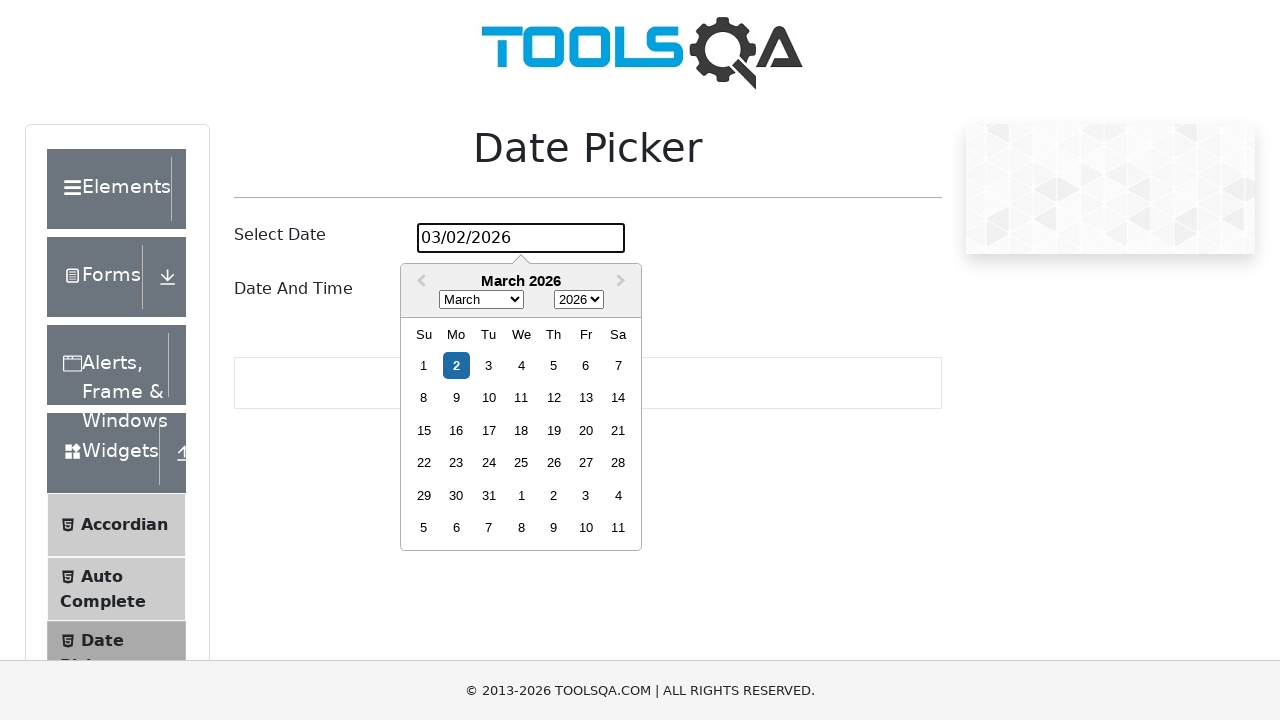

Selected all text in date picker input on input#datePickerMonthYearInput
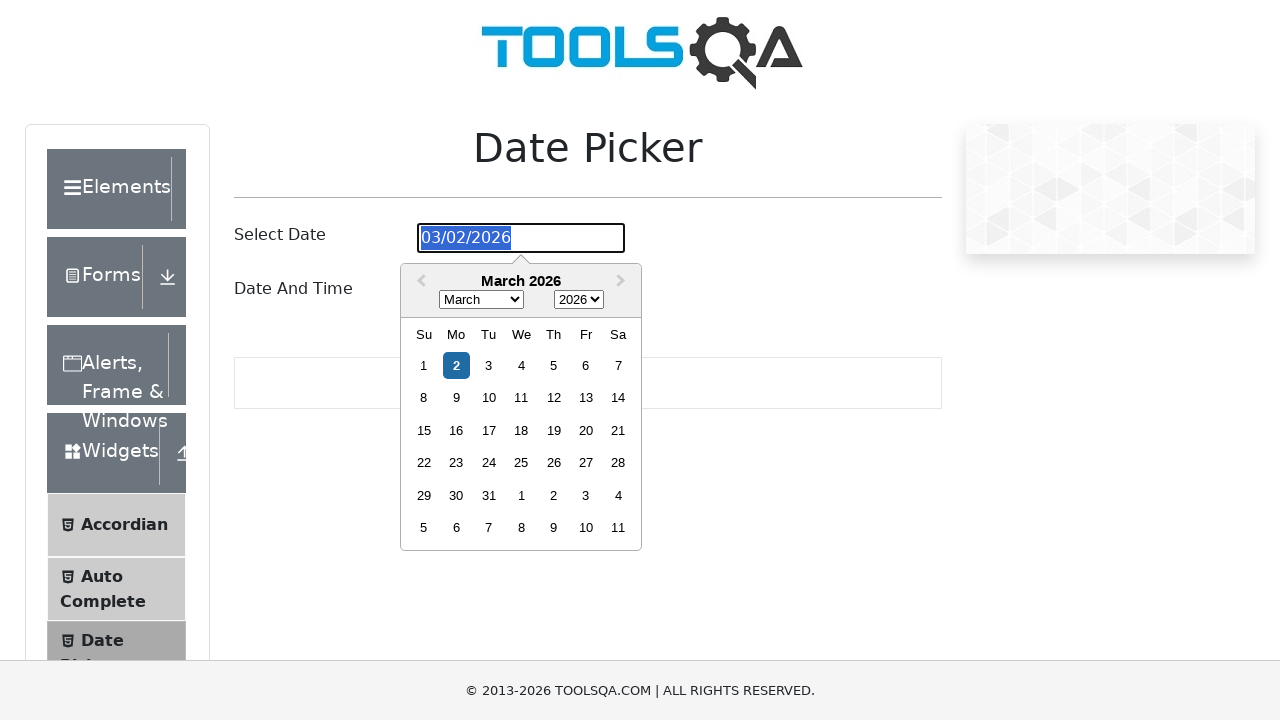

Cleared existing date from input field on input#datePickerMonthYearInput
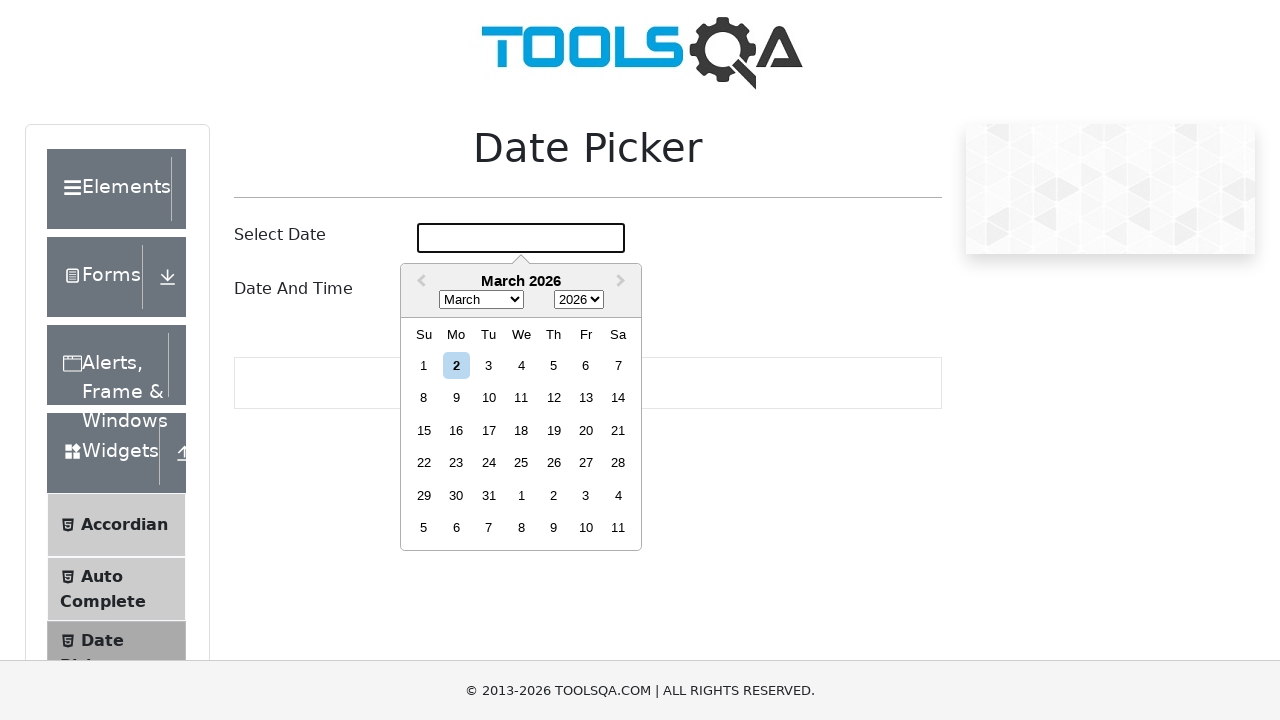

Entered new date: 03/12/2026 (10 days from today) on input#datePickerMonthYearInput
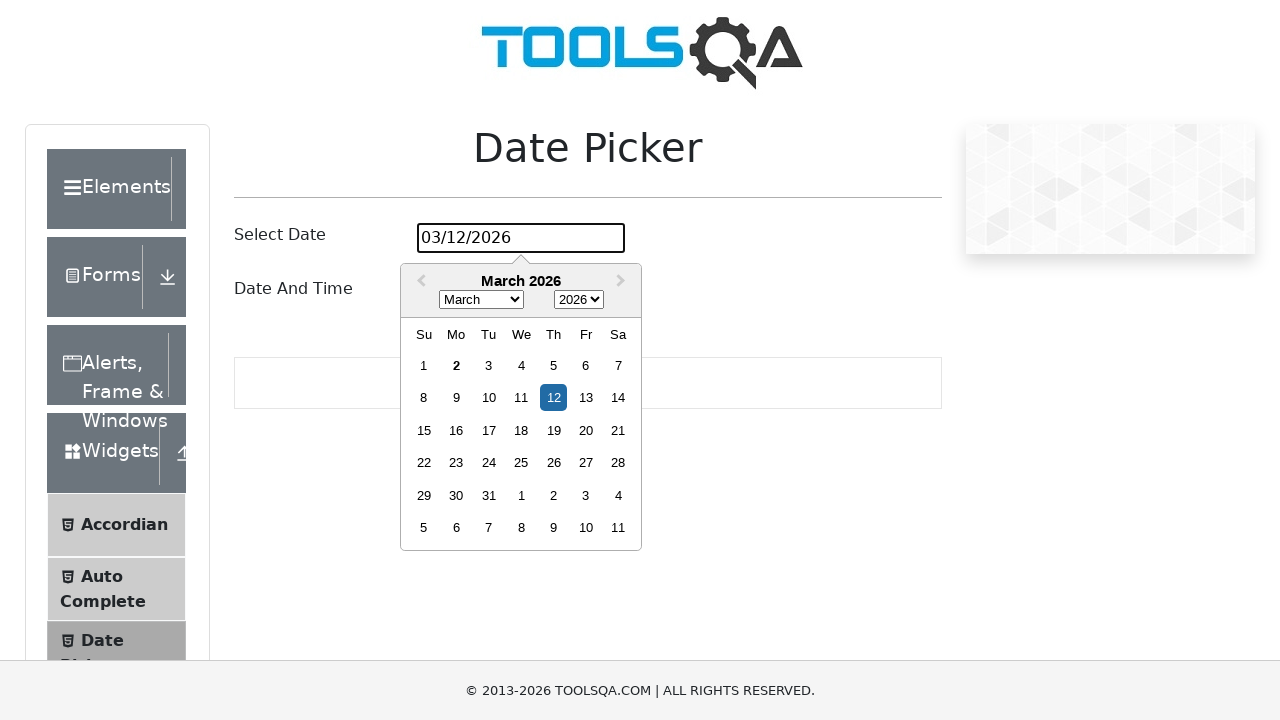

Pressed Enter to confirm date selection on input#datePickerMonthYearInput
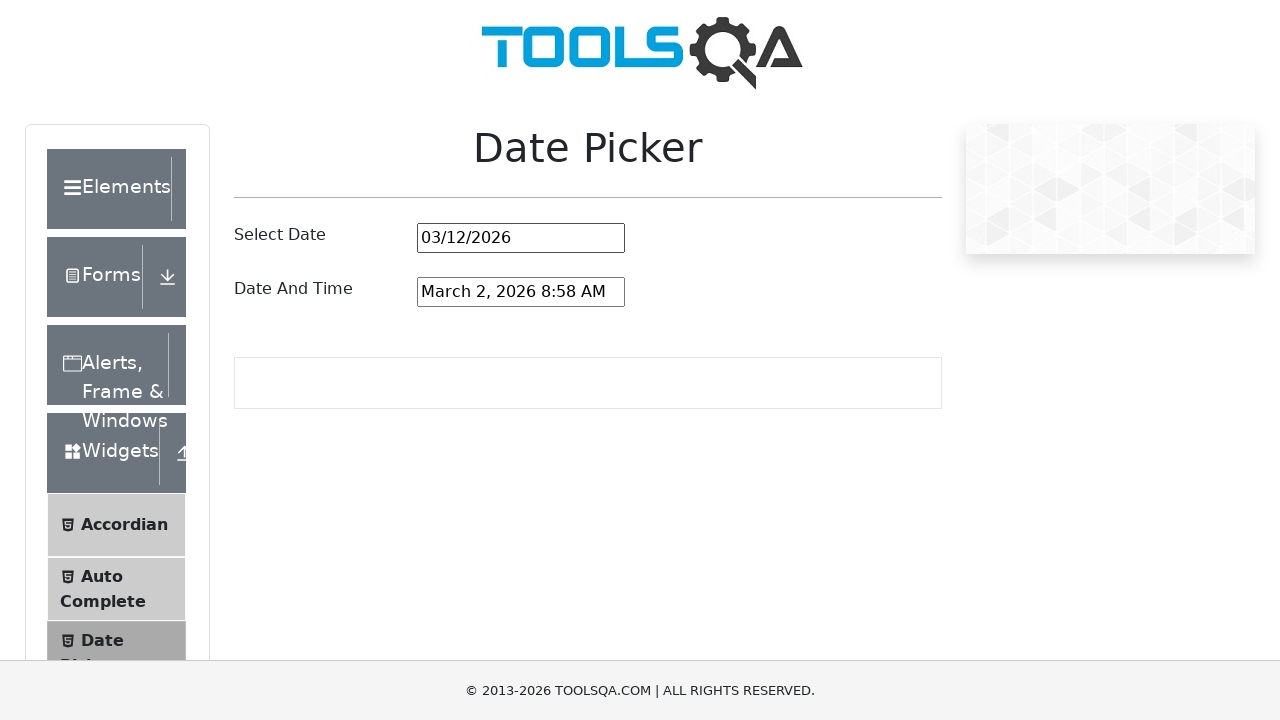

Waited 500ms for date to be applied
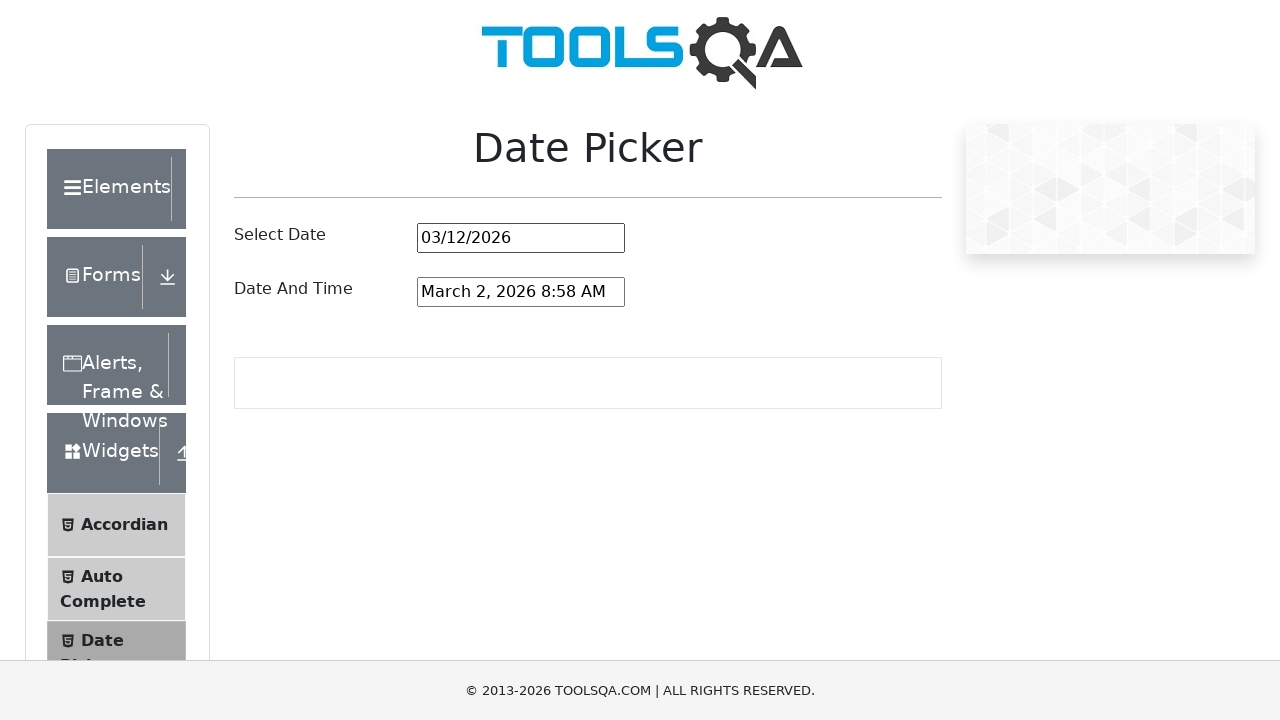

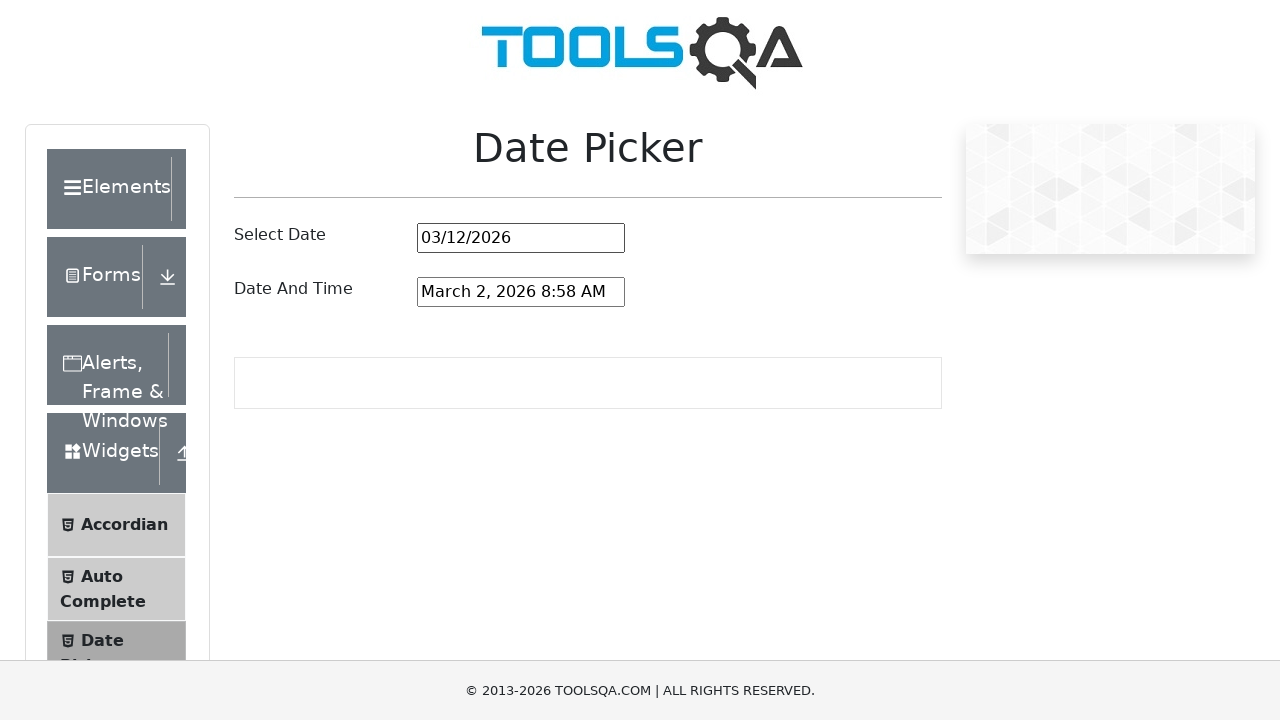